Tests the kanji search functionality on yookoso.com by entering a kanji character in the search field, submitting the form, and waiting for the kanji information to display.

Starting URL: https://www.yookoso.com/study/kanji-study/

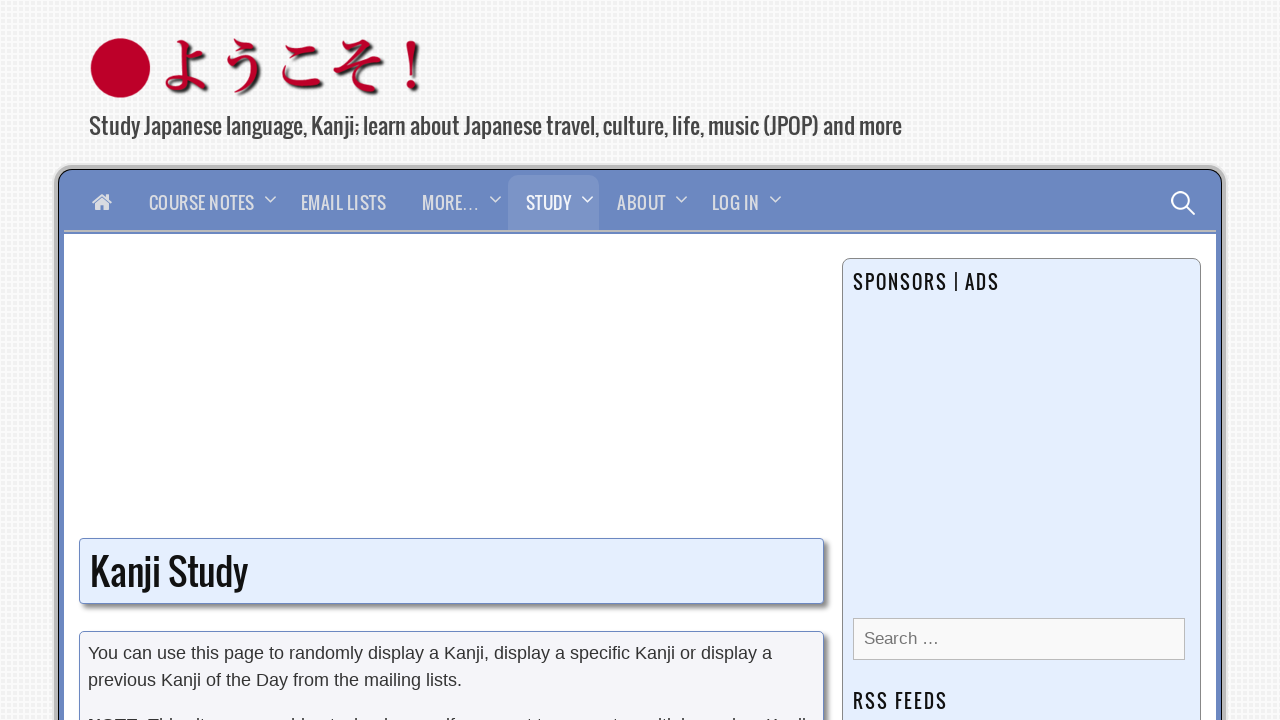

Waited for search input field to be visible
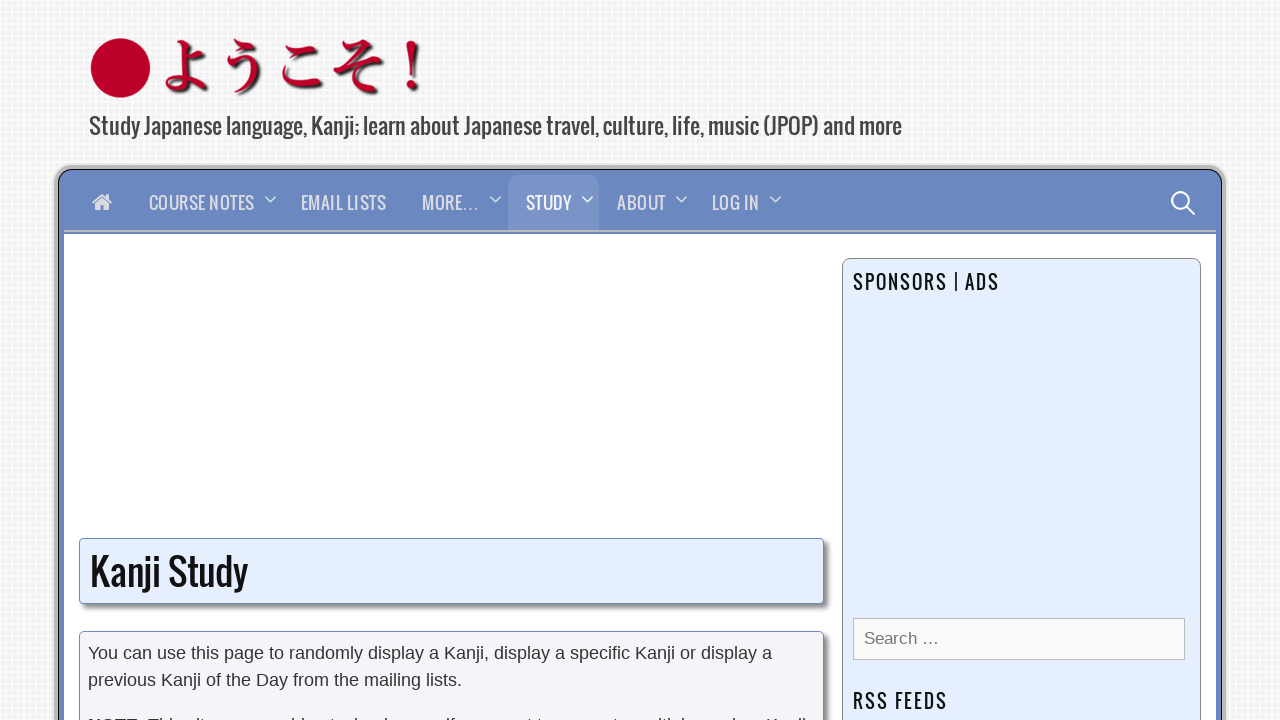

Filled search input field with kanji character '乃' on xpath=/html/body/div[2]/div[2]/div/div[1]/div/div/div[3]/form/p[2]/input[1]
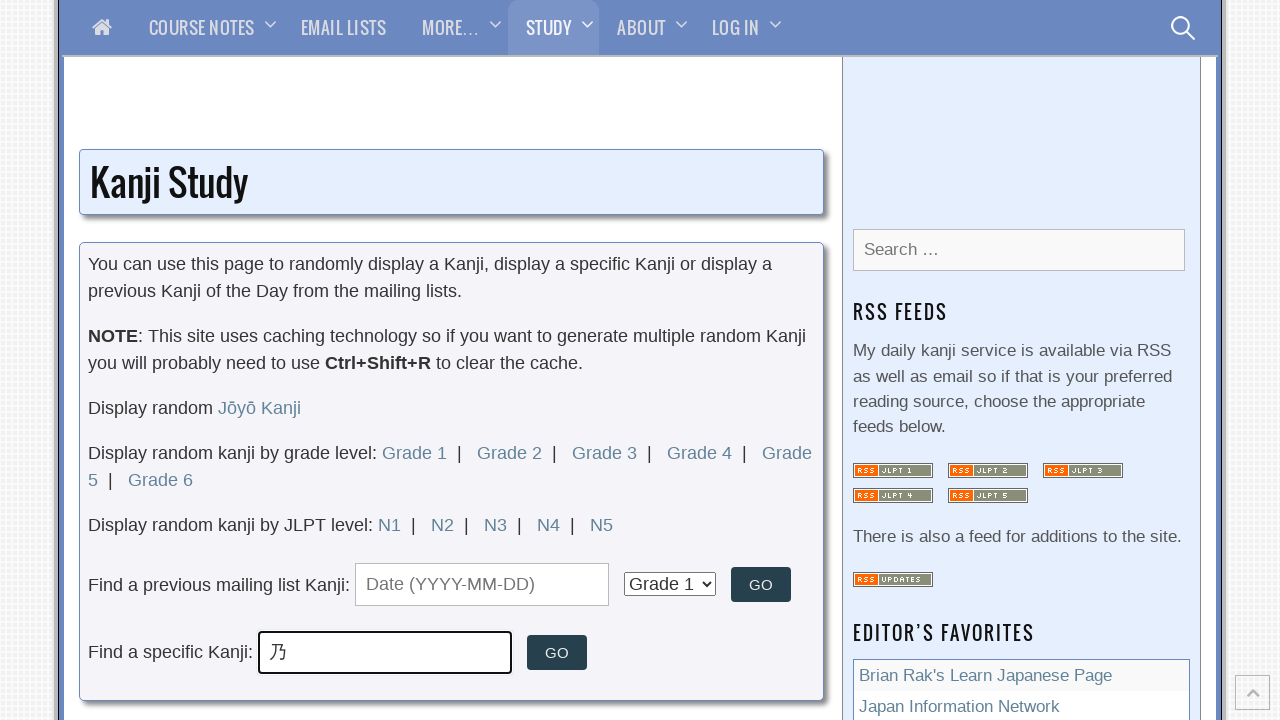

Clicked submit button to search for kanji at (557, 653) on xpath=/html/body/div[2]/div[2]/div/div[1]/div/div/div[3]/form/p[2]/input[2]
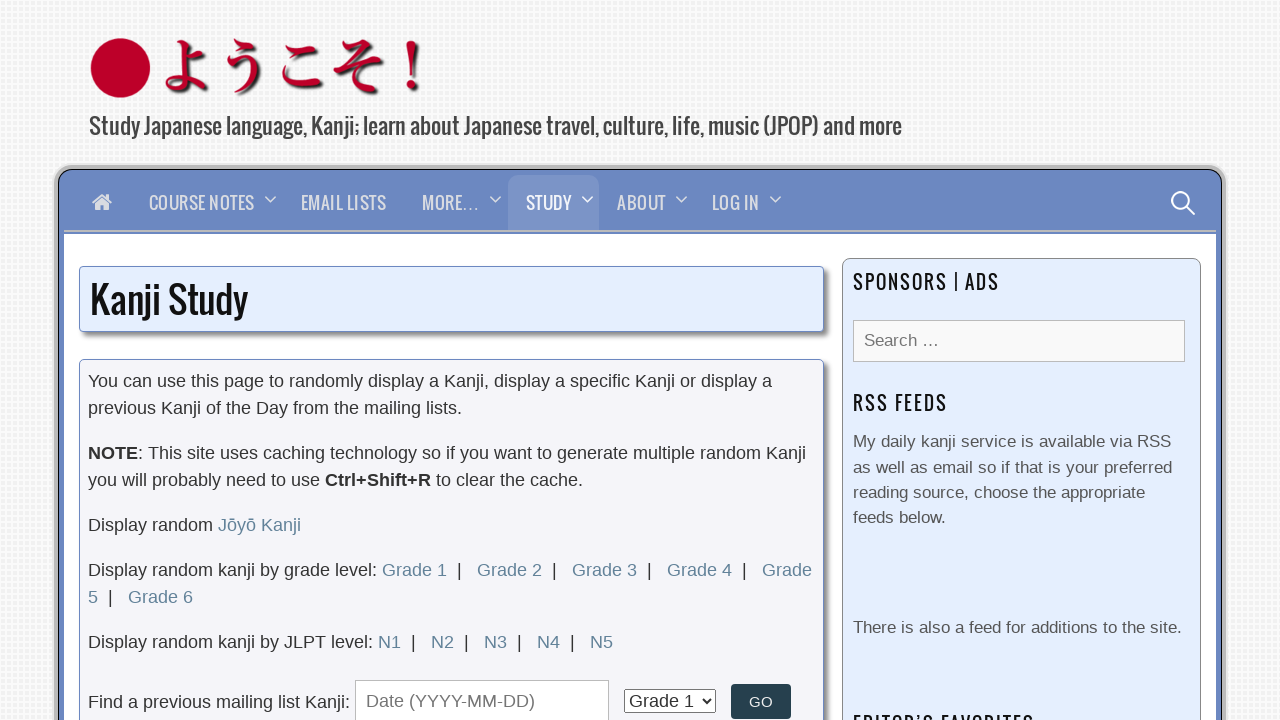

Waited for kanji information display to appear
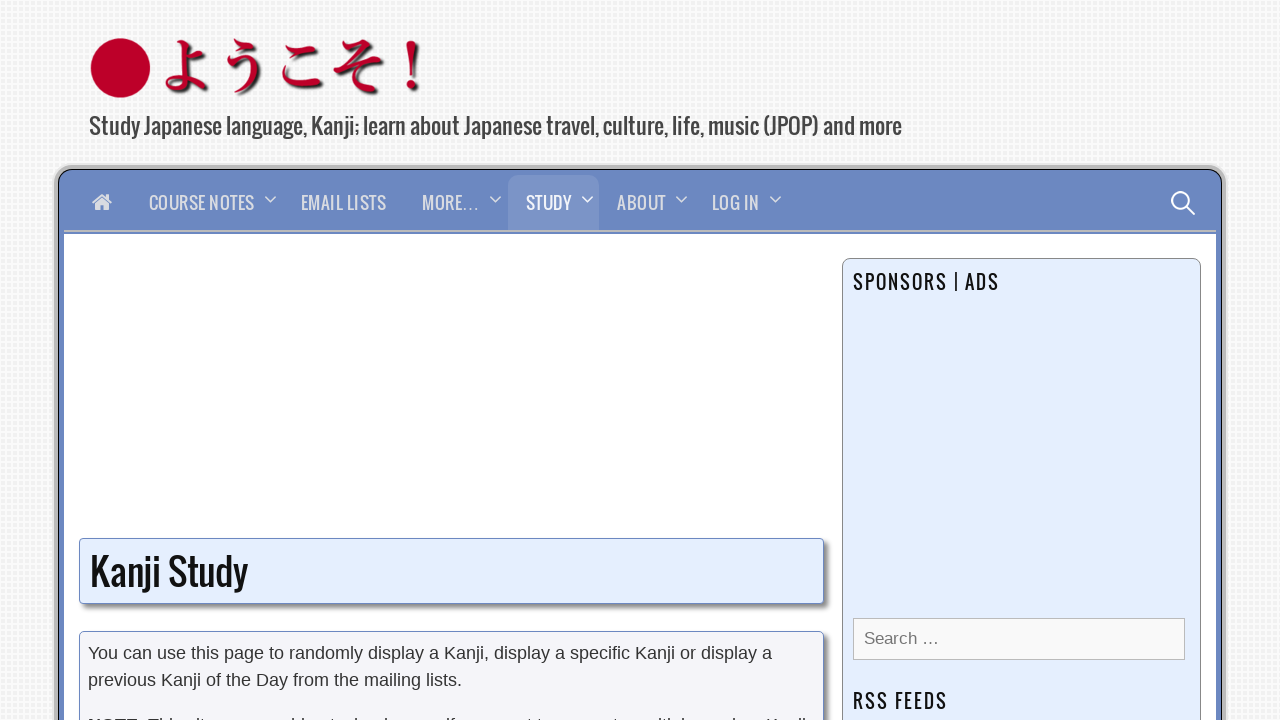

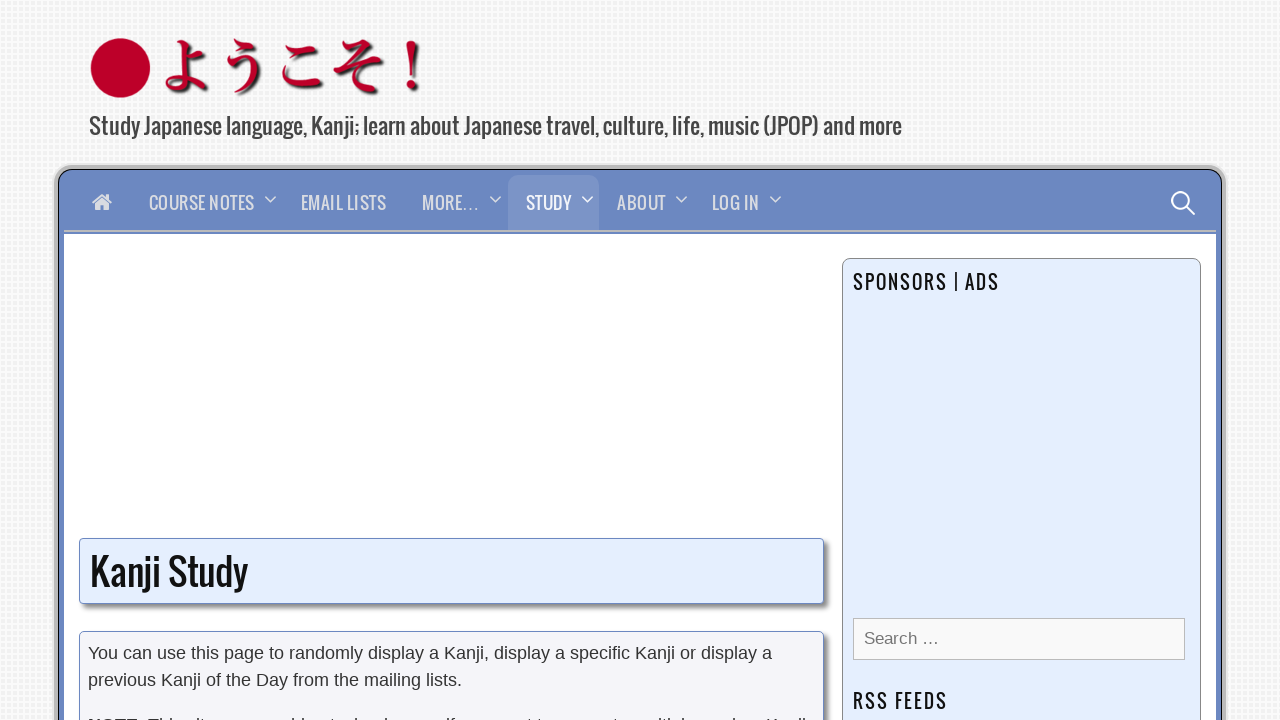